Tests JavaScript prompt alert functionality by clicking a button to trigger a prompt, entering text into the prompt, accepting it, and verifying the entered text is displayed on the page.

Starting URL: http://practice.cydeo.com/javascript_alerts

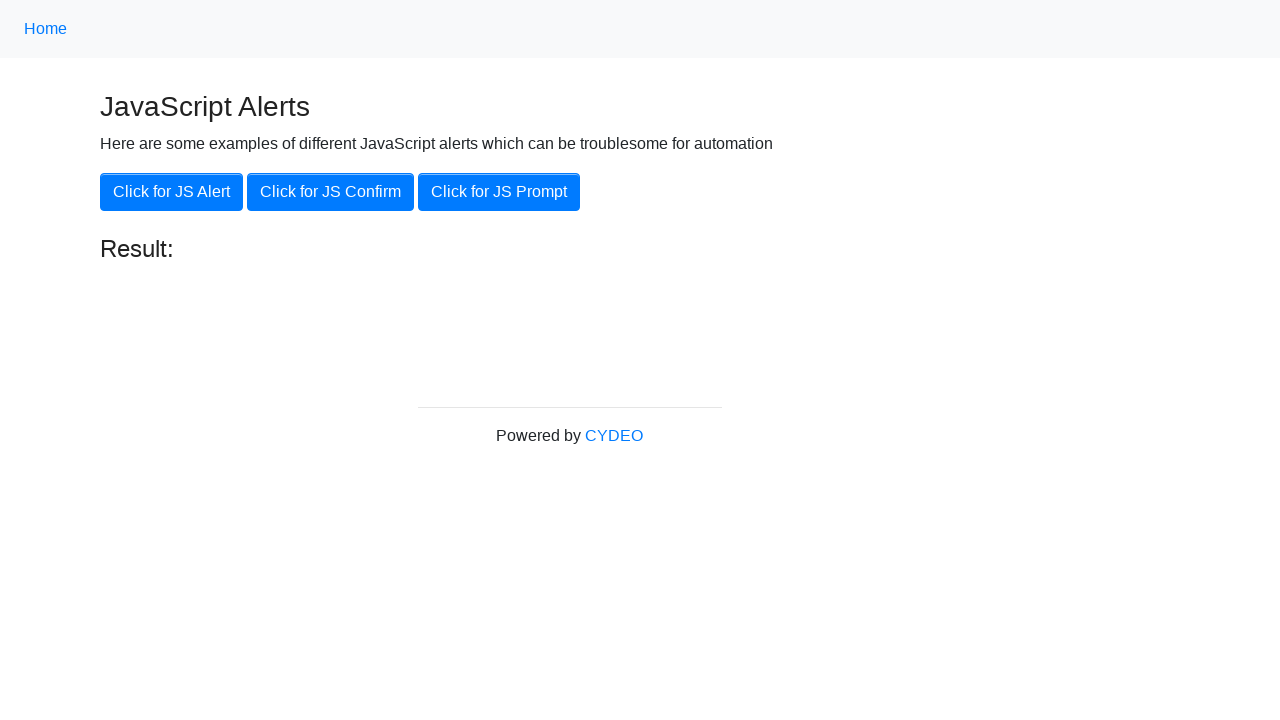

Clicked 'Click for JS Prompt' button to trigger initial prompt at (499, 192) on xpath=//button[text()='Click for JS Prompt']
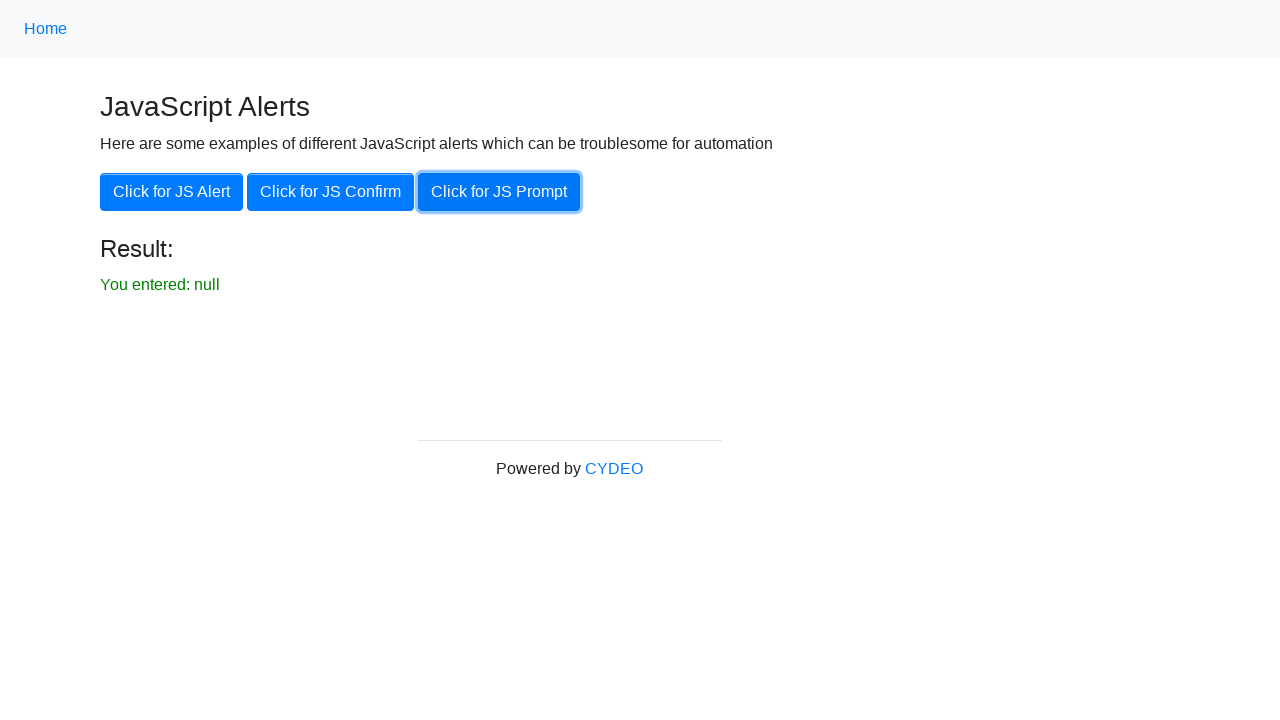

Set up dialog handler to accept prompt with text 'hello'
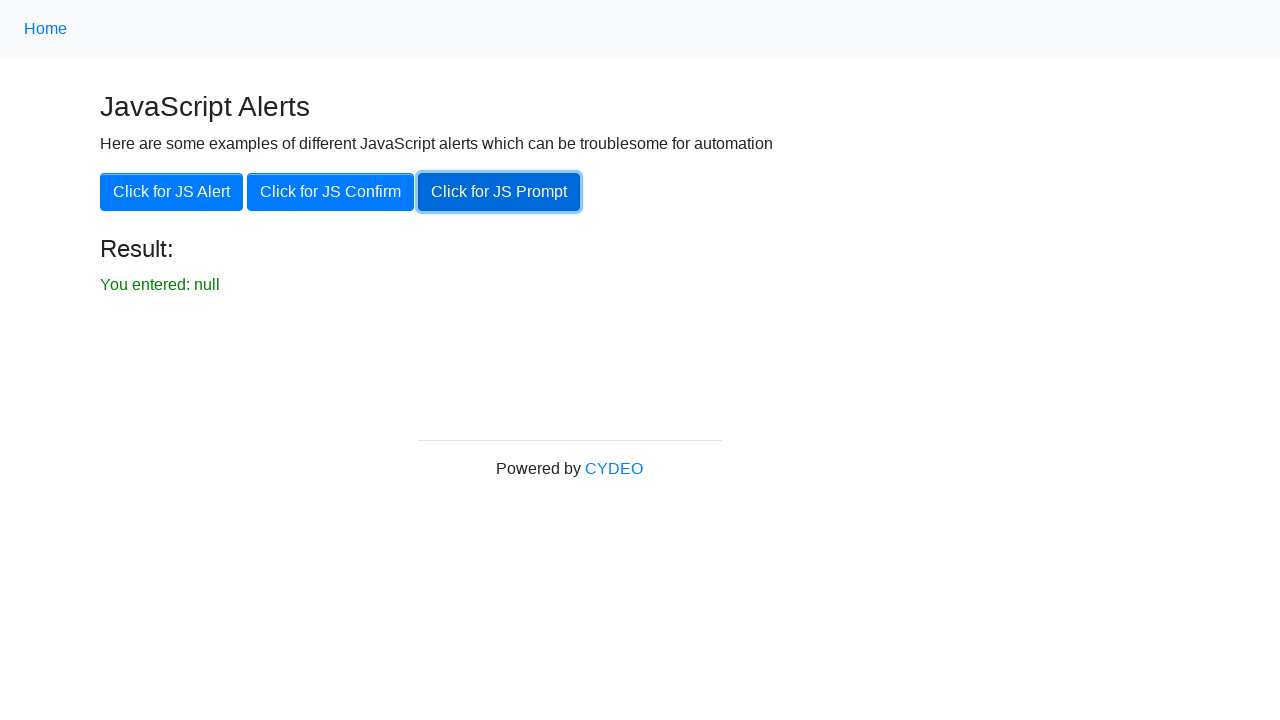

Clicked 'Click for JS Prompt' button again to trigger dialog with handler at (499, 192) on xpath=//button[text()='Click for JS Prompt']
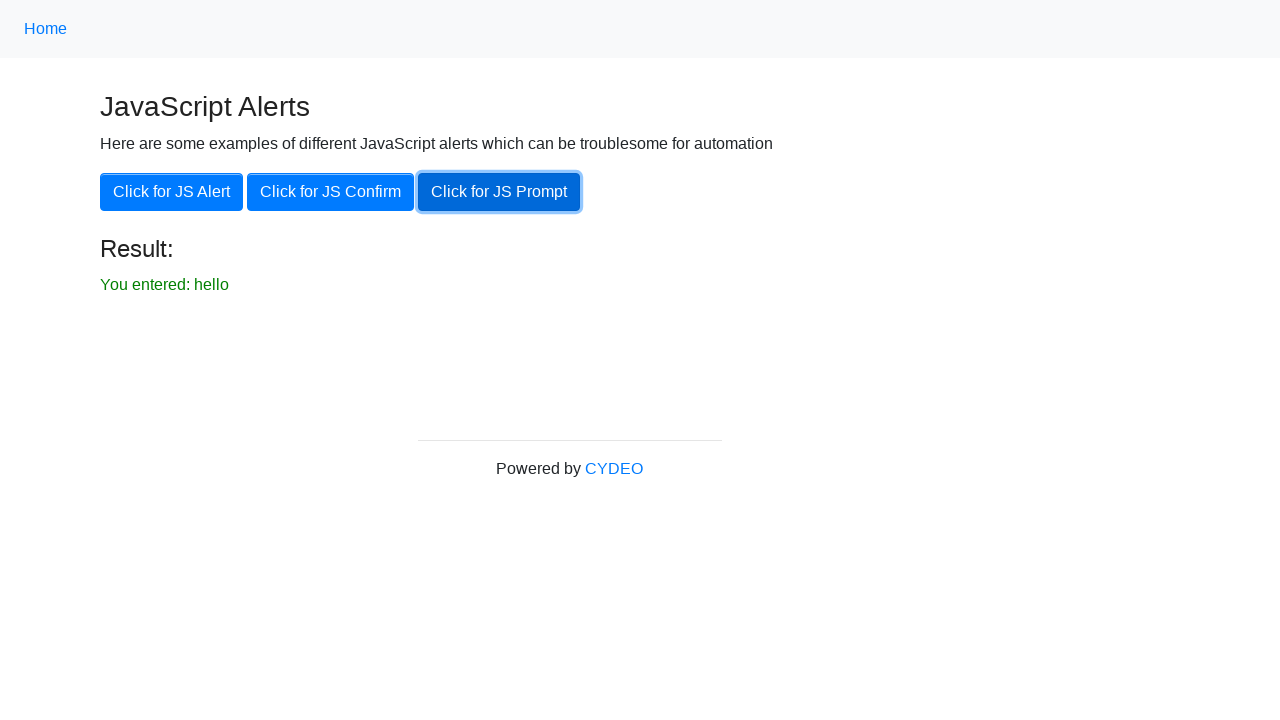

Waited for result text 'You entered: hello' to appear on page
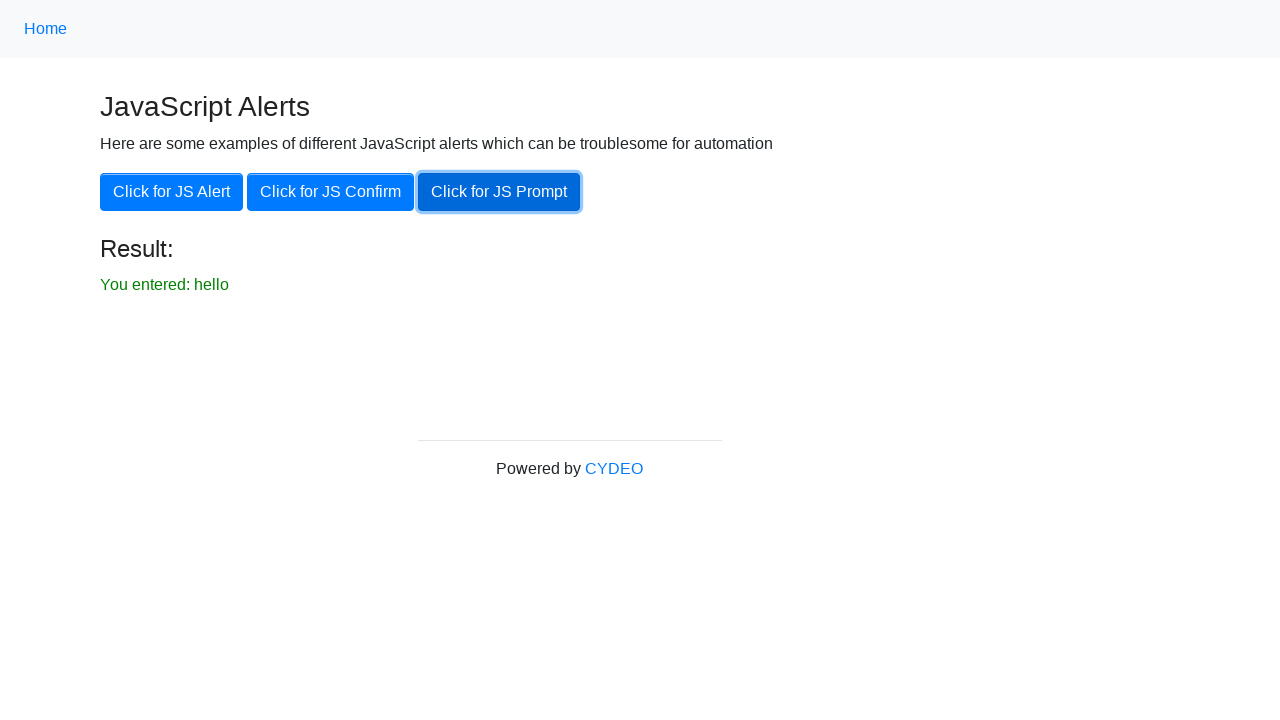

Located the result text element
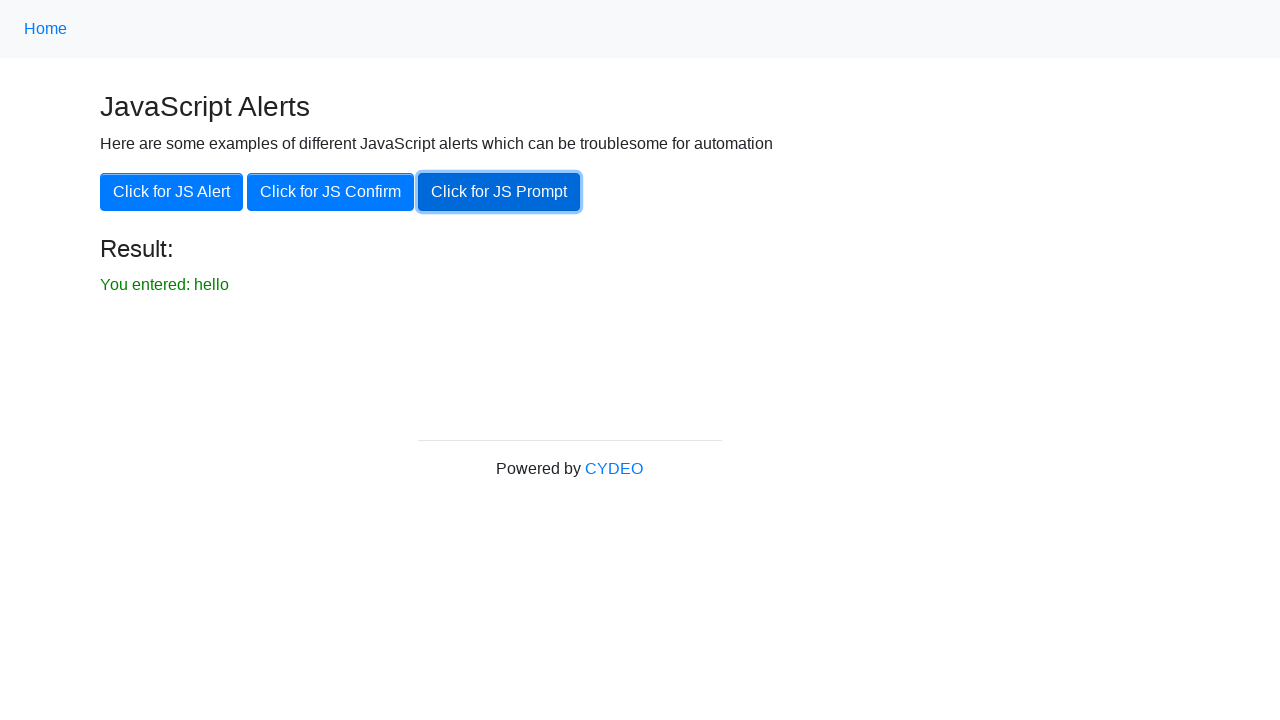

Verified that the result text is visible on the page
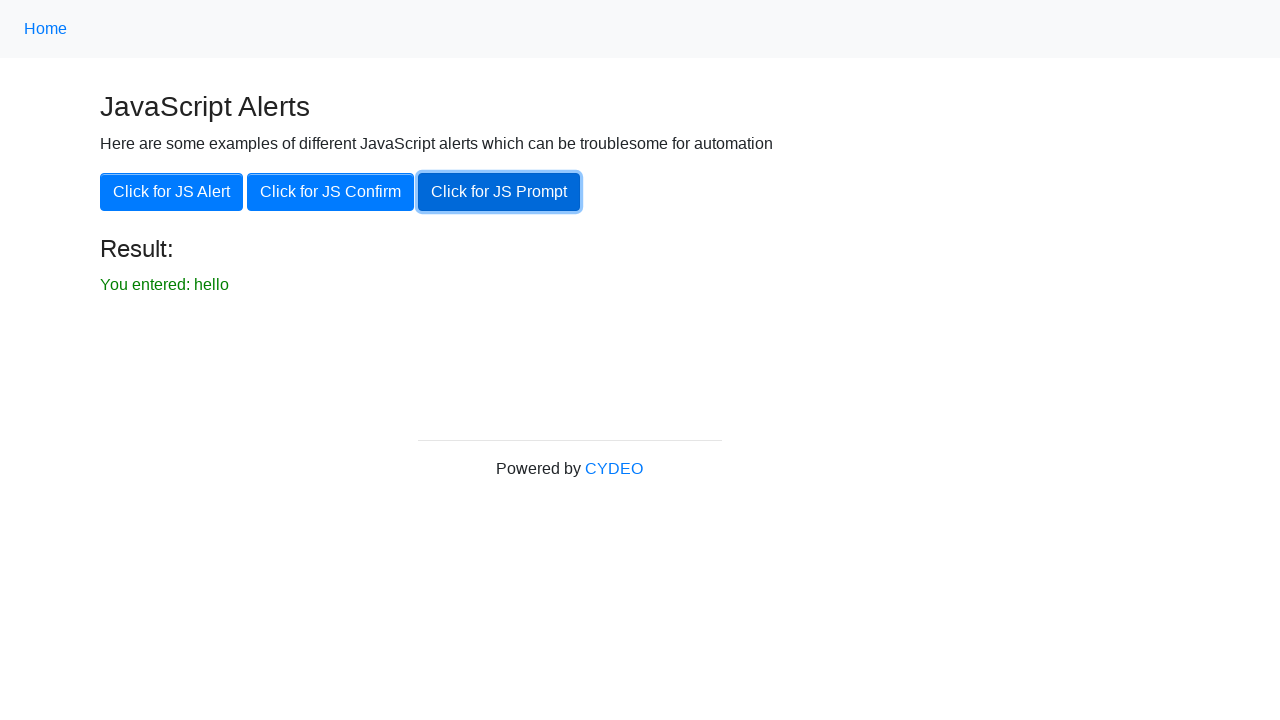

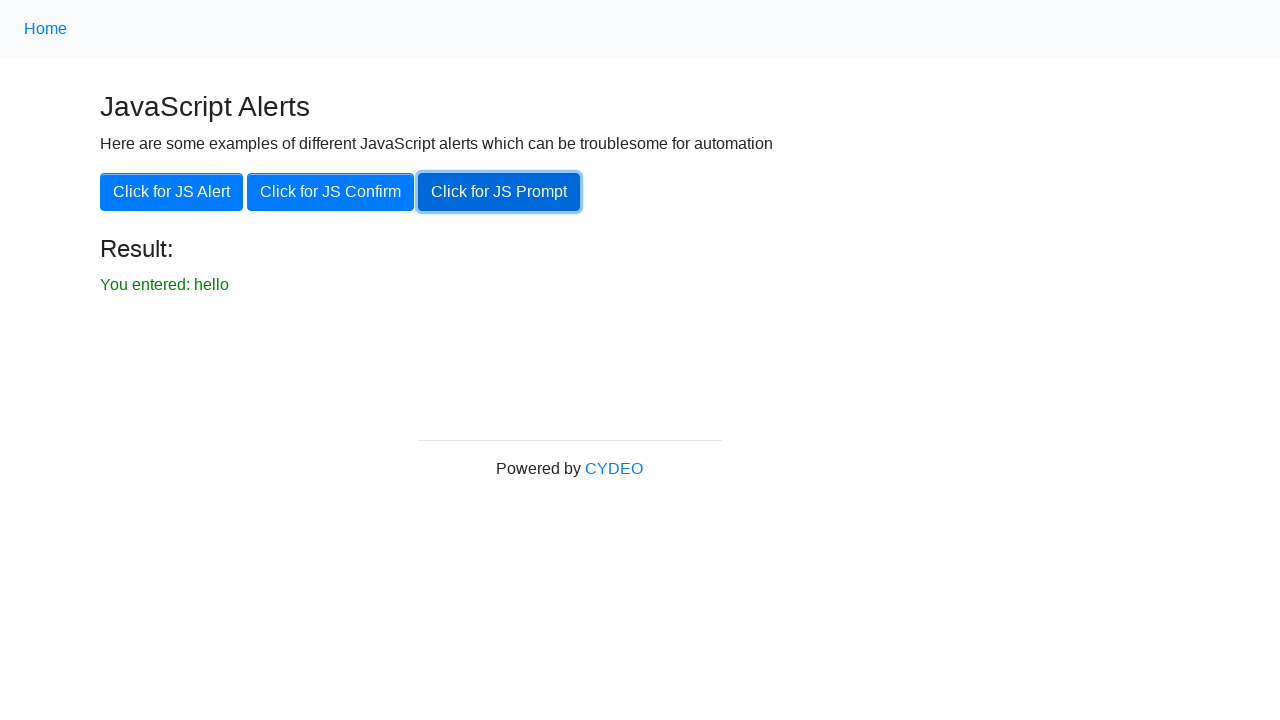